Tests the jQuery UI datepicker widget by switching to an iframe, entering a date, and submitting it with the Enter key.

Starting URL: http://jqueryui.com/datepicker/

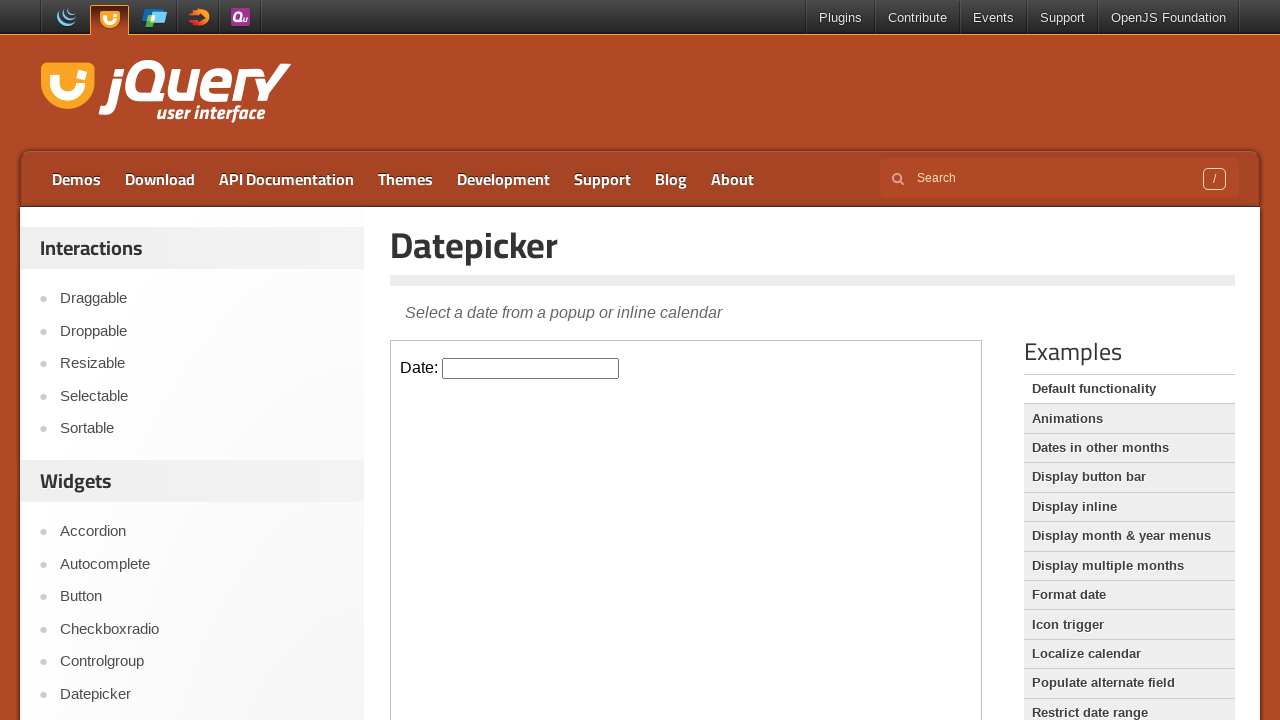

Located the demo iframe
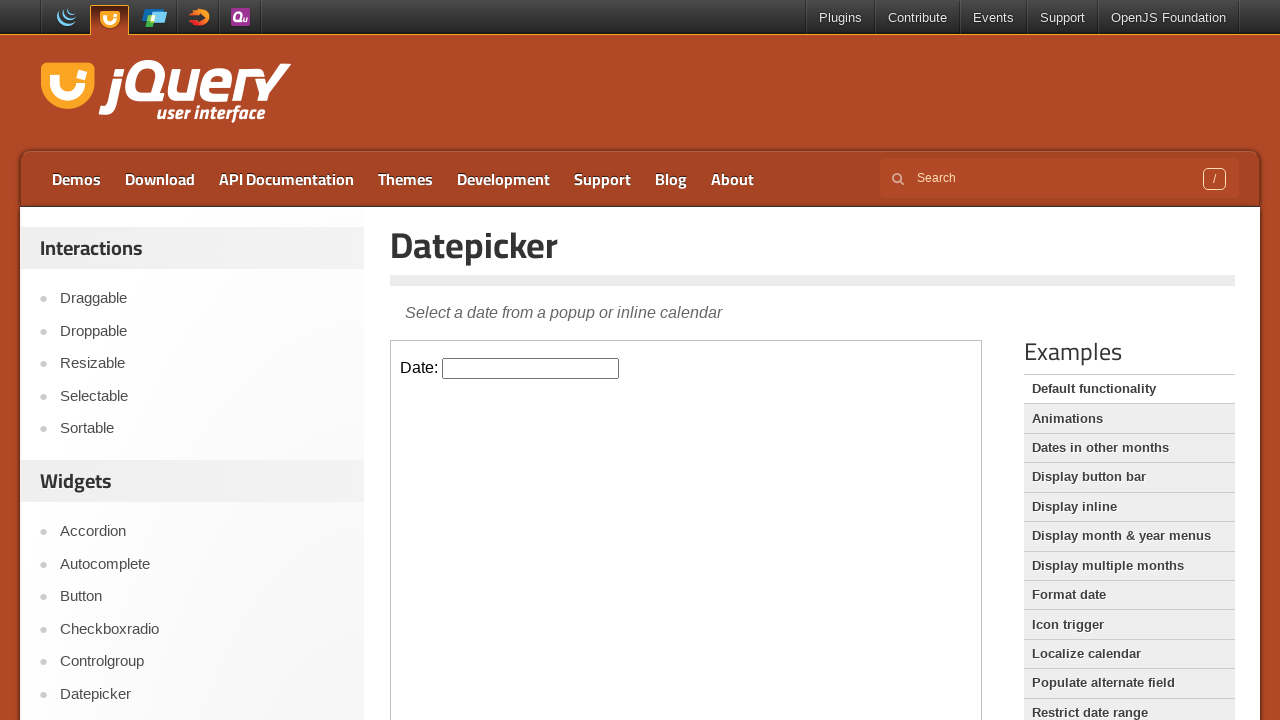

Datepicker input became available
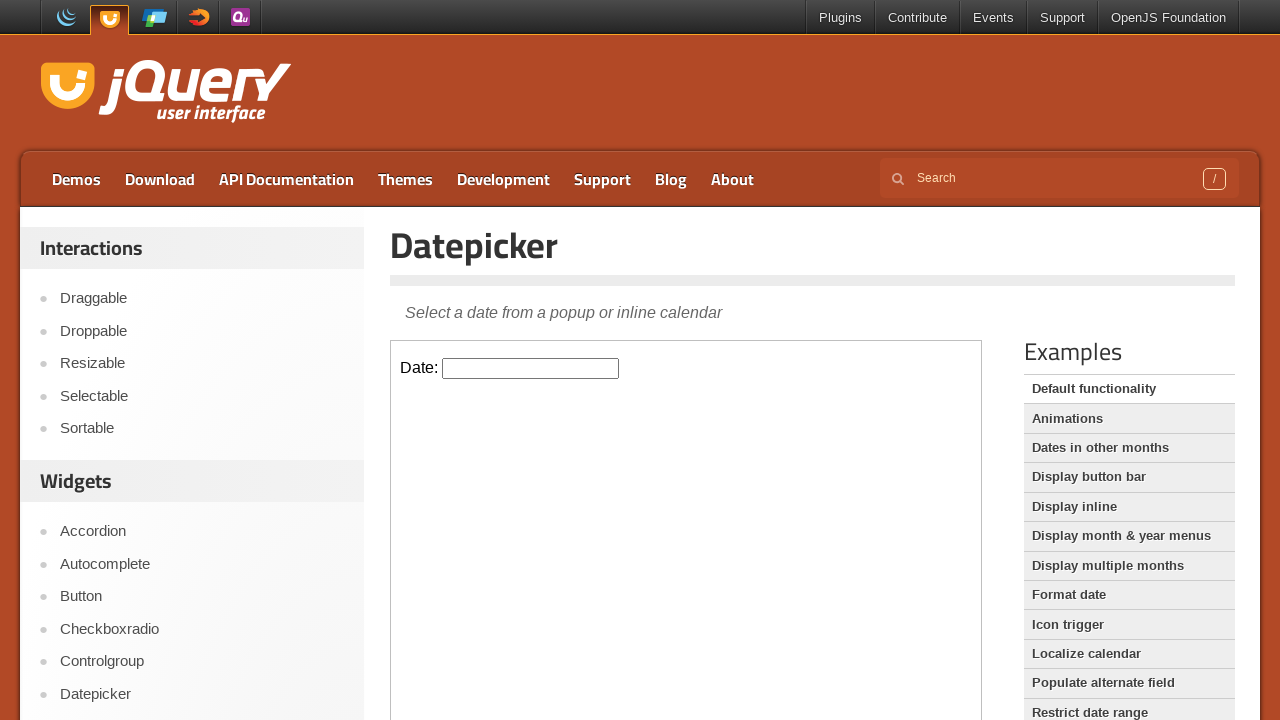

Entered date '08/15/2018' into the datepicker on .demo-frame >> internal:control=enter-frame >> #datepicker
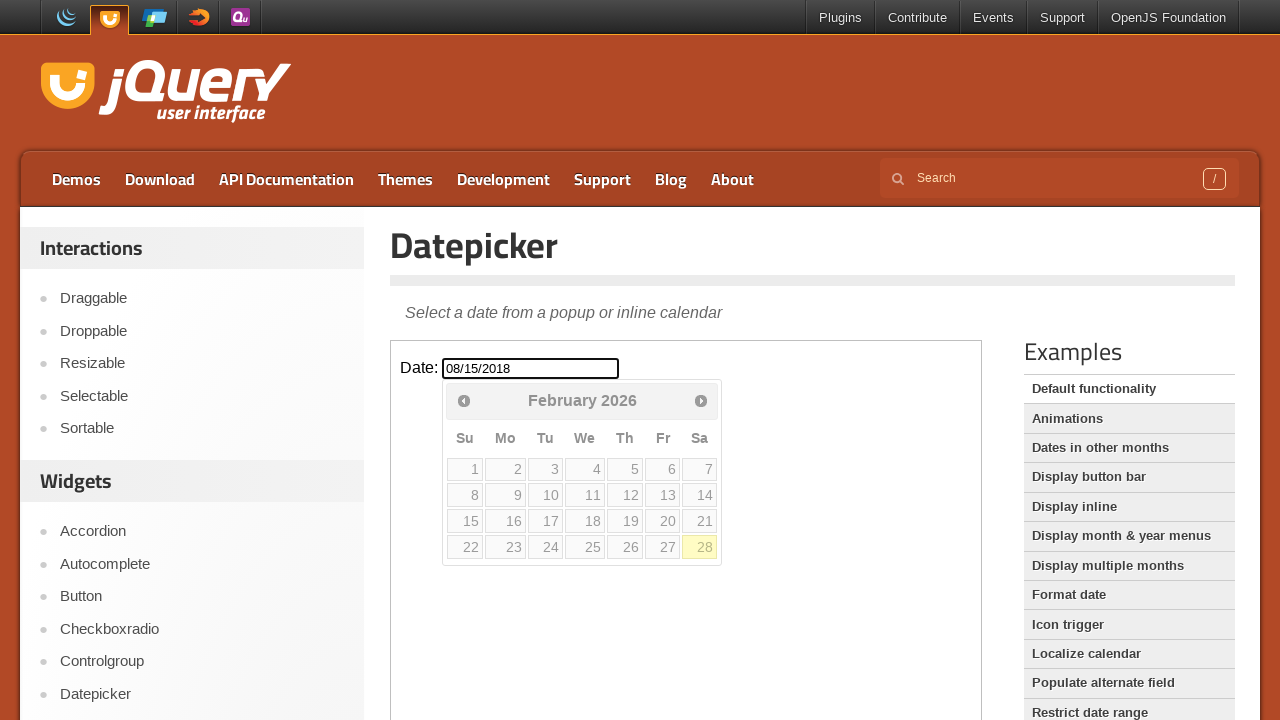

Pressed Enter to confirm the date selection on .demo-frame >> internal:control=enter-frame >> #datepicker
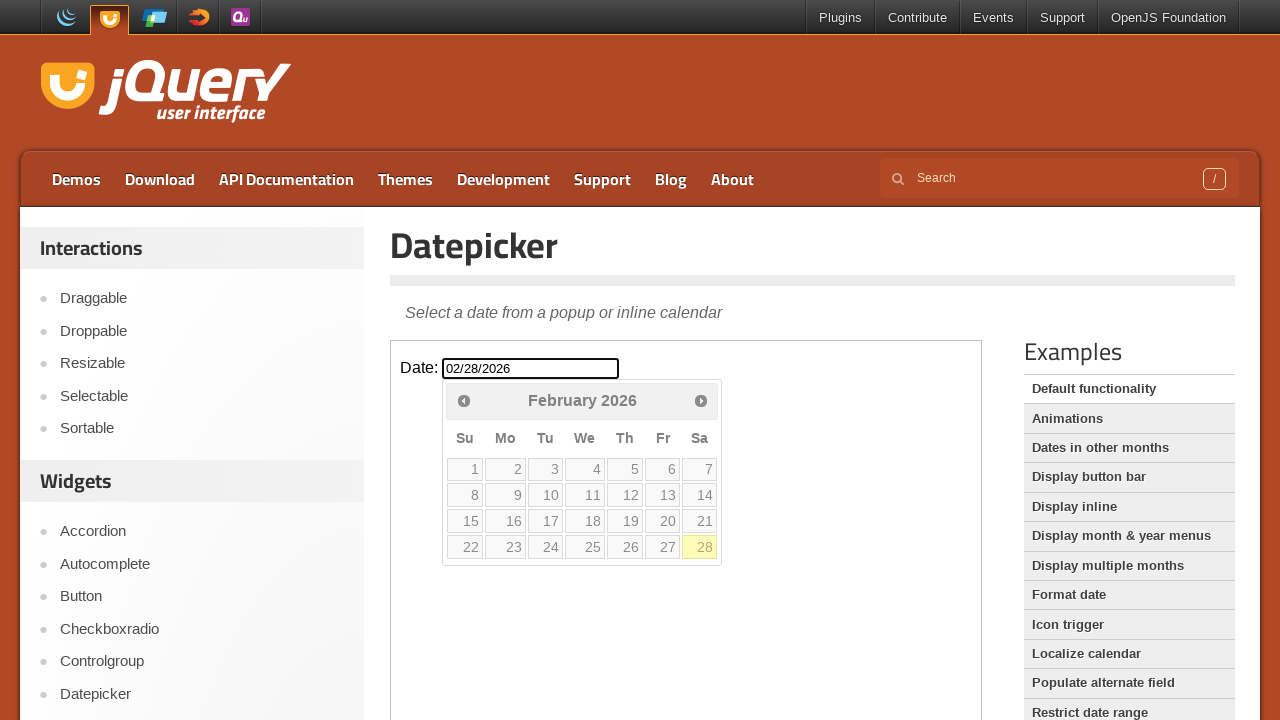

Waited for datepicker to process the date selection
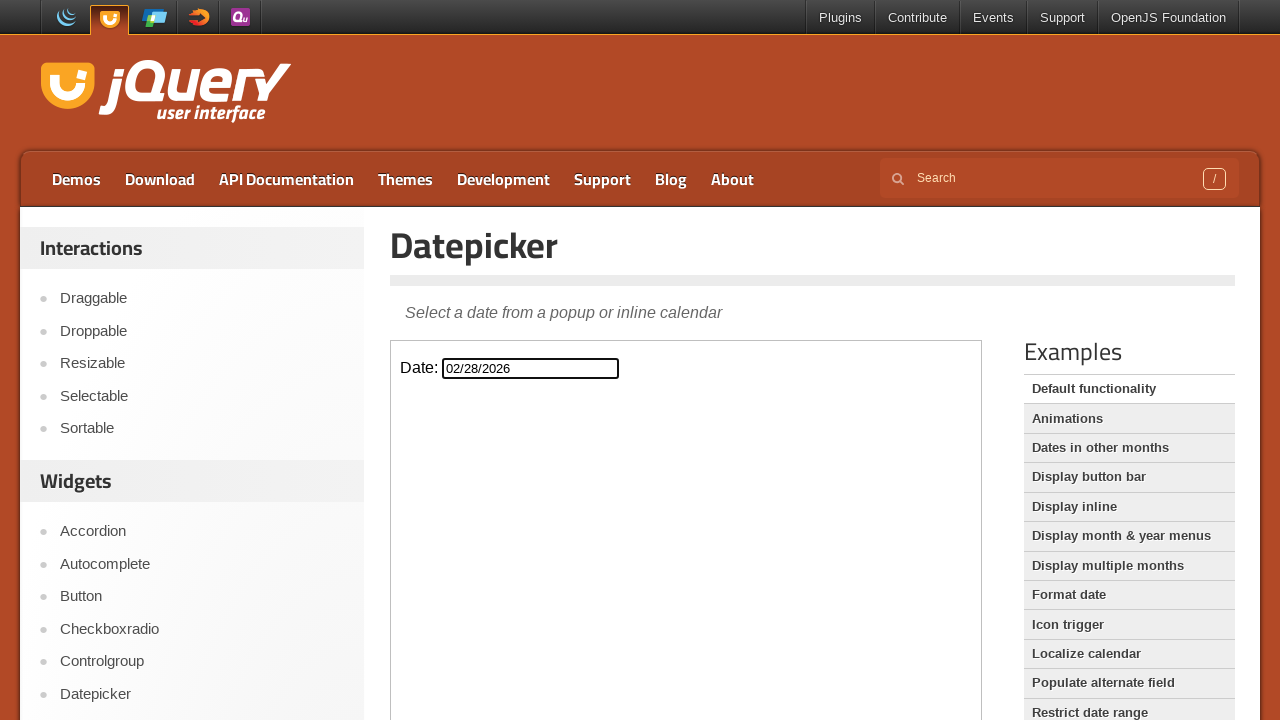

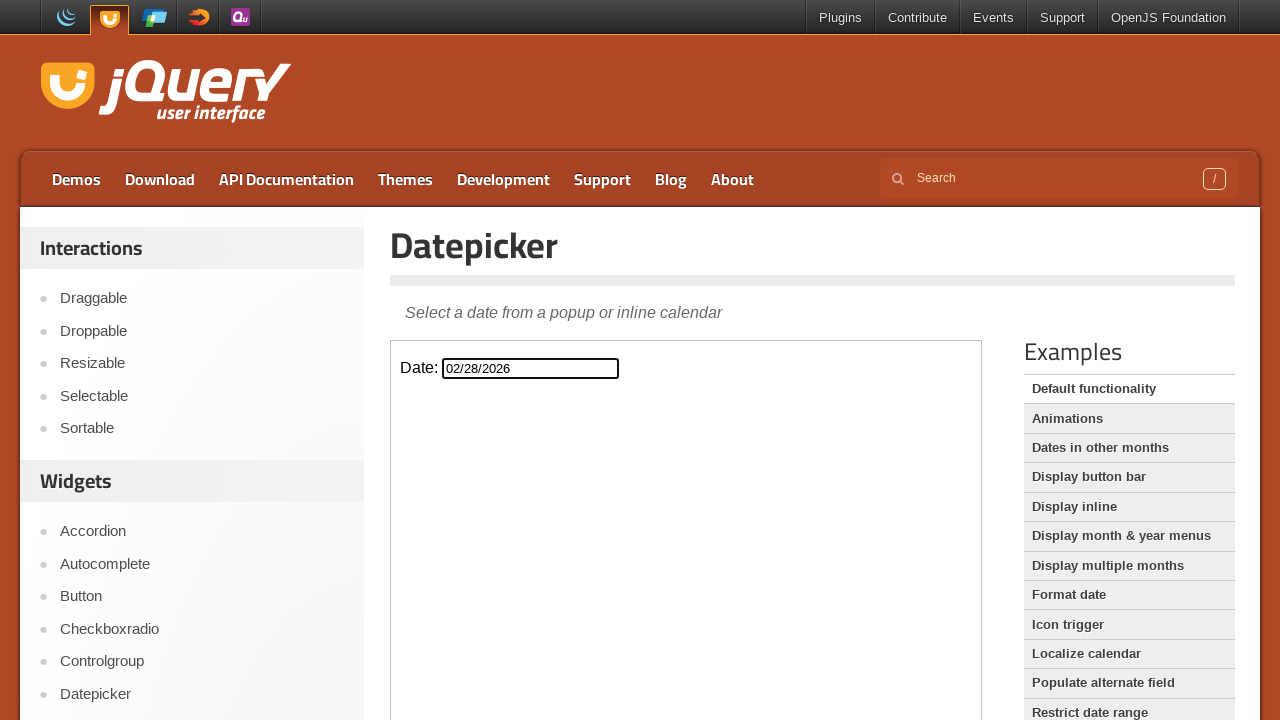